Navigates to Ajio e-commerce website homepage and verifies the page loads

Starting URL: https://www.ajio.com/

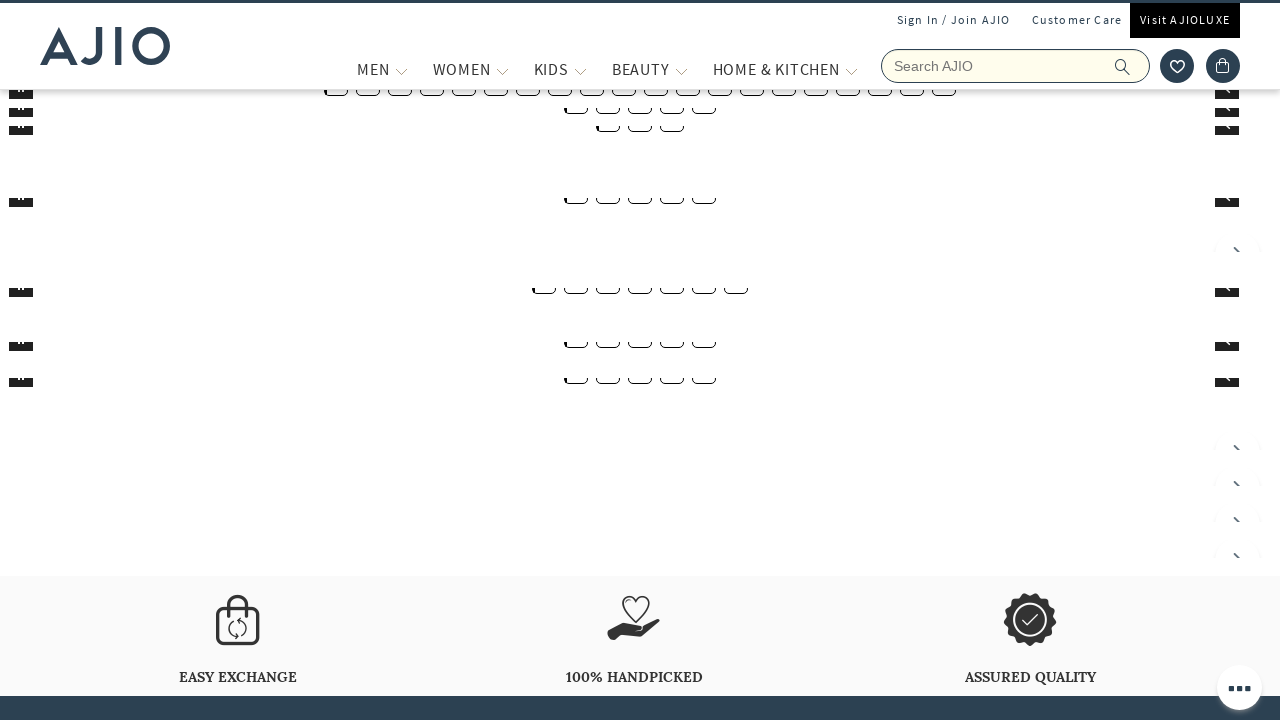

Waited for page DOM to be fully loaded
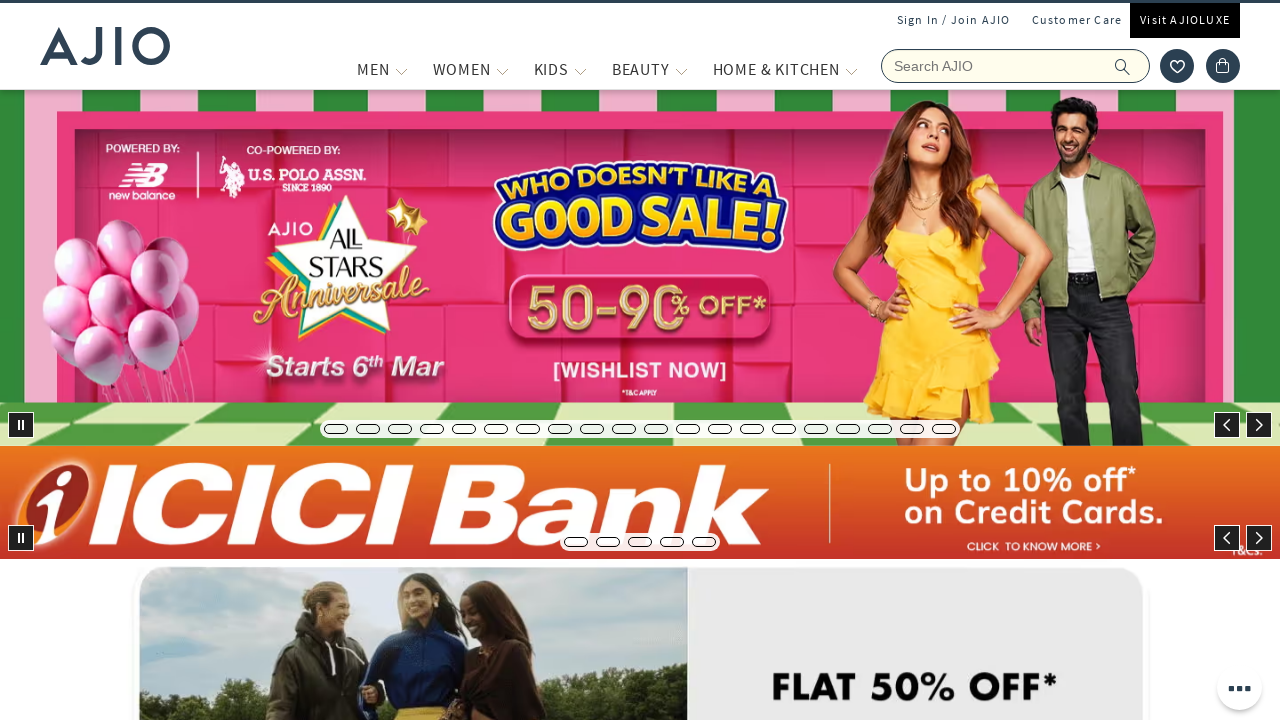

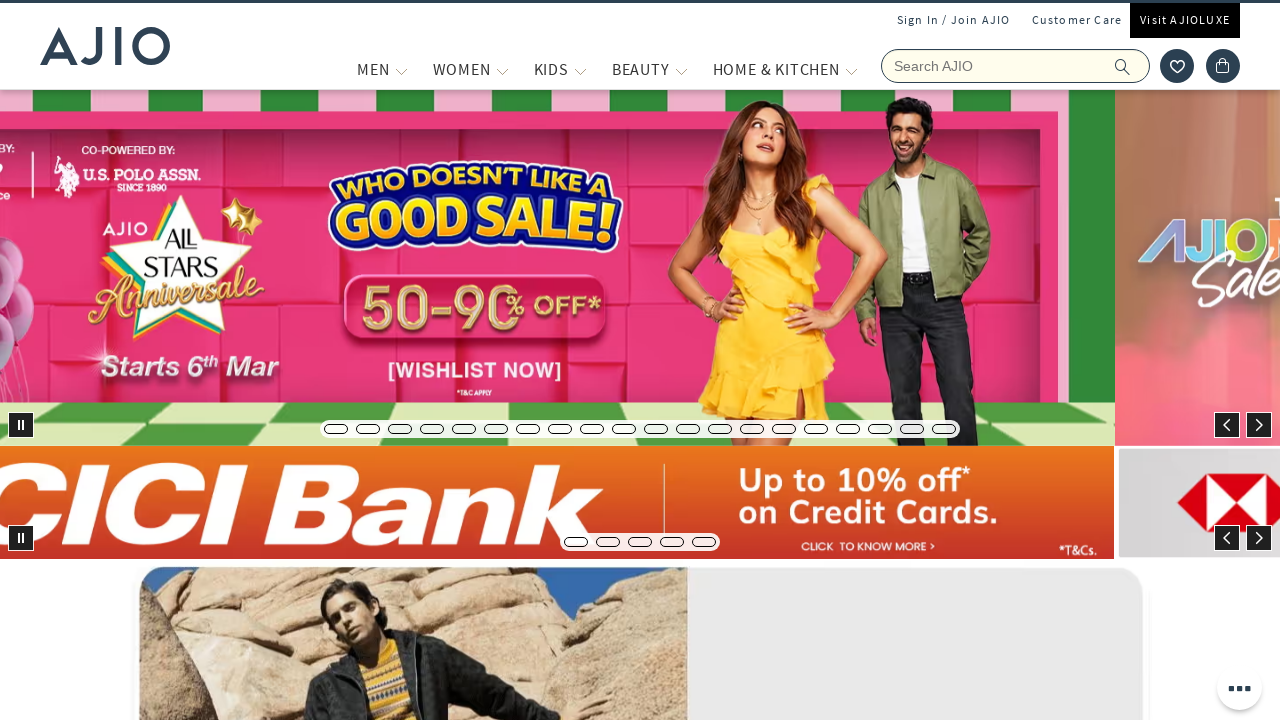